Tests right-click context menu functionality by right-clicking on a button, selecting the "Copy" option from the context menu, and accepting the resulting alert dialog

Starting URL: https://swisnl.github.io/jQuery-contextMenu/demo.html

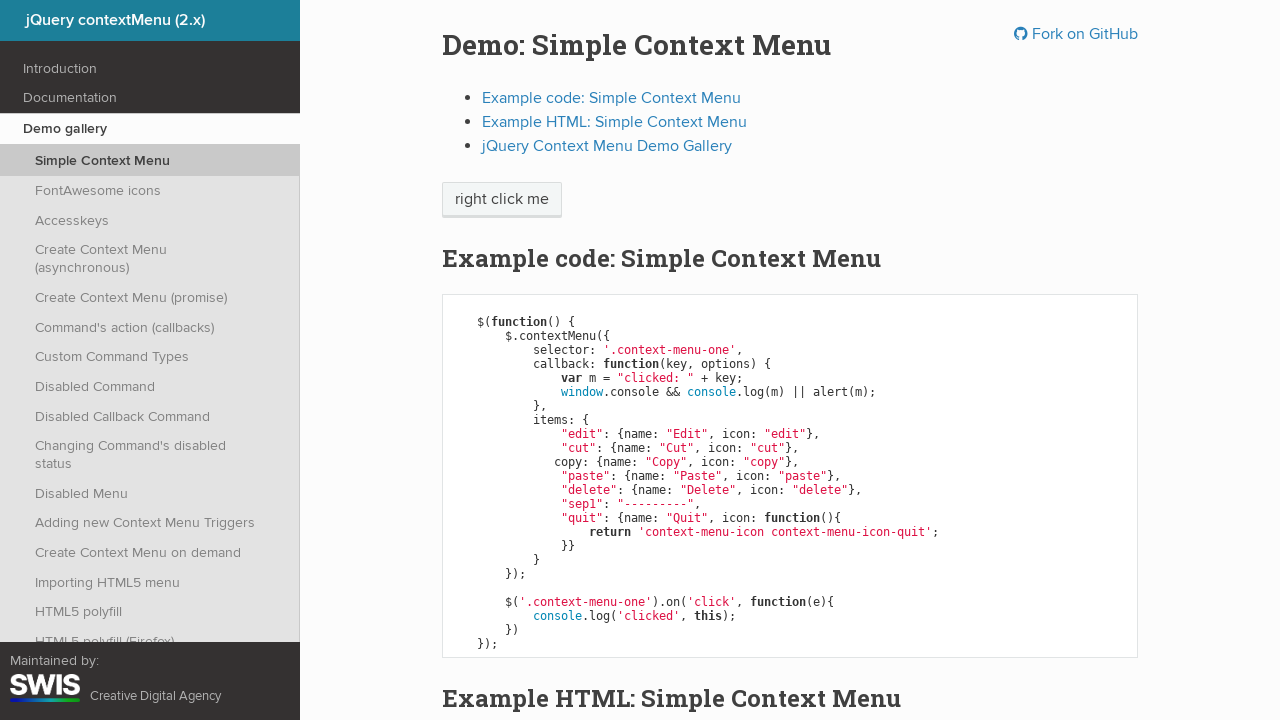

Right-clicked on the context menu button at (502, 200) on span.context-menu-one.btn.btn-neutral
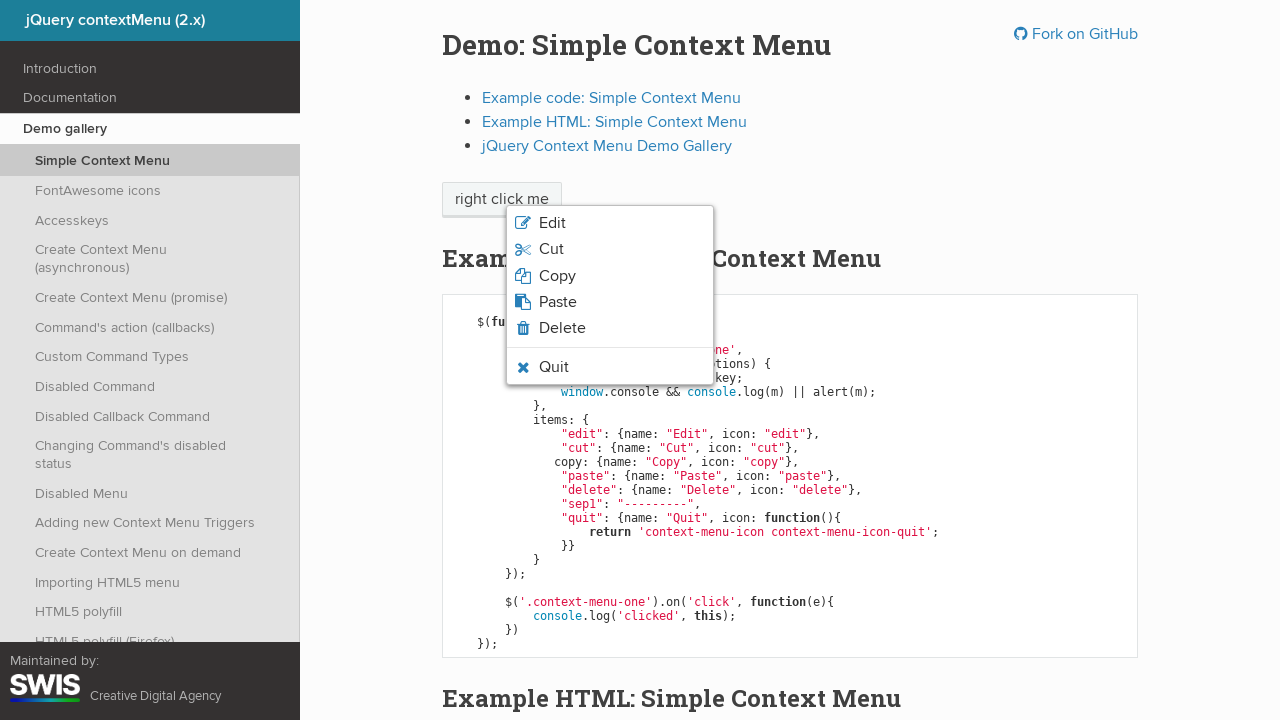

Clicked on the 'Copy' option in the context menu at (610, 276) on li.context-menu-item.context-menu-icon-copy
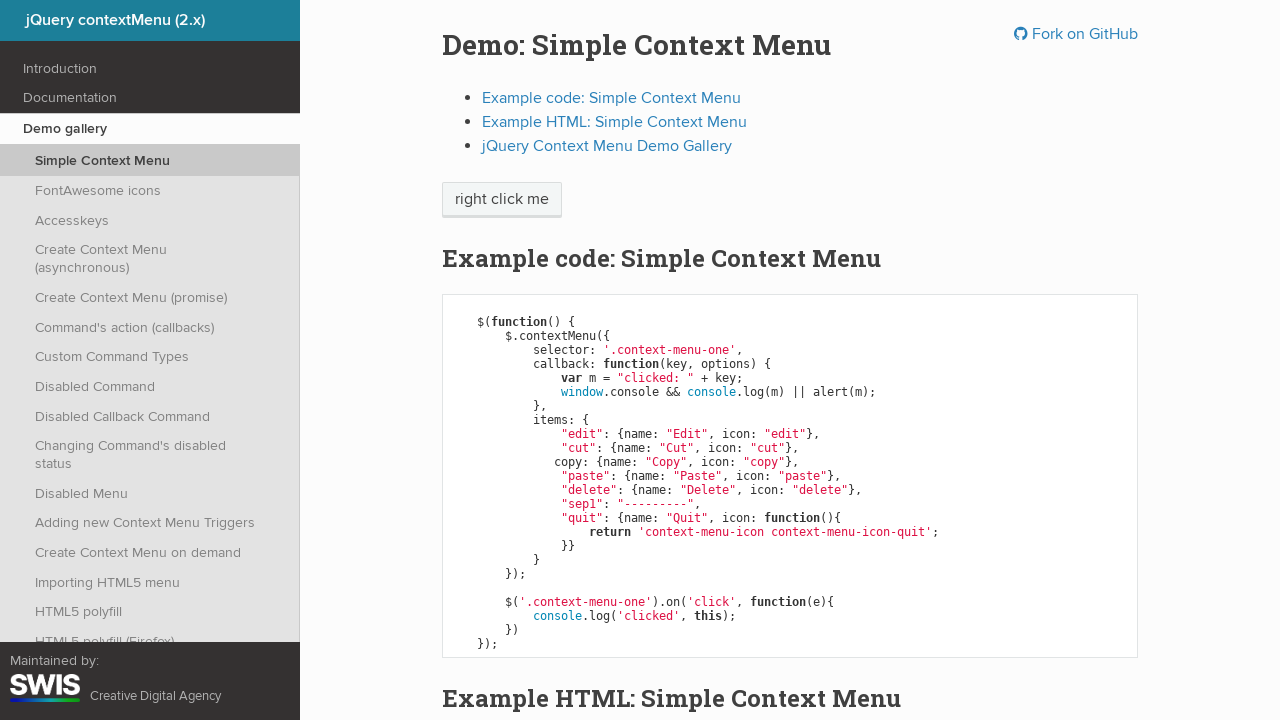

Set up dialog handler to accept alerts
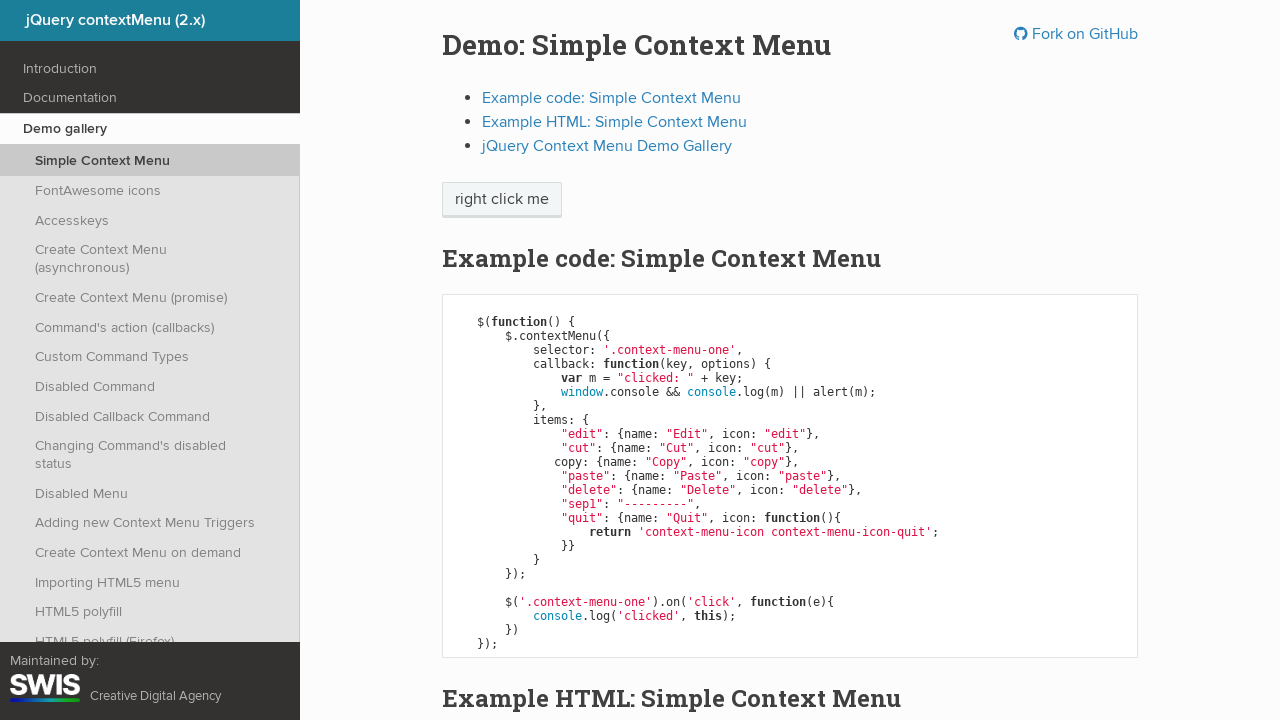

Waited for alert dialog to appear
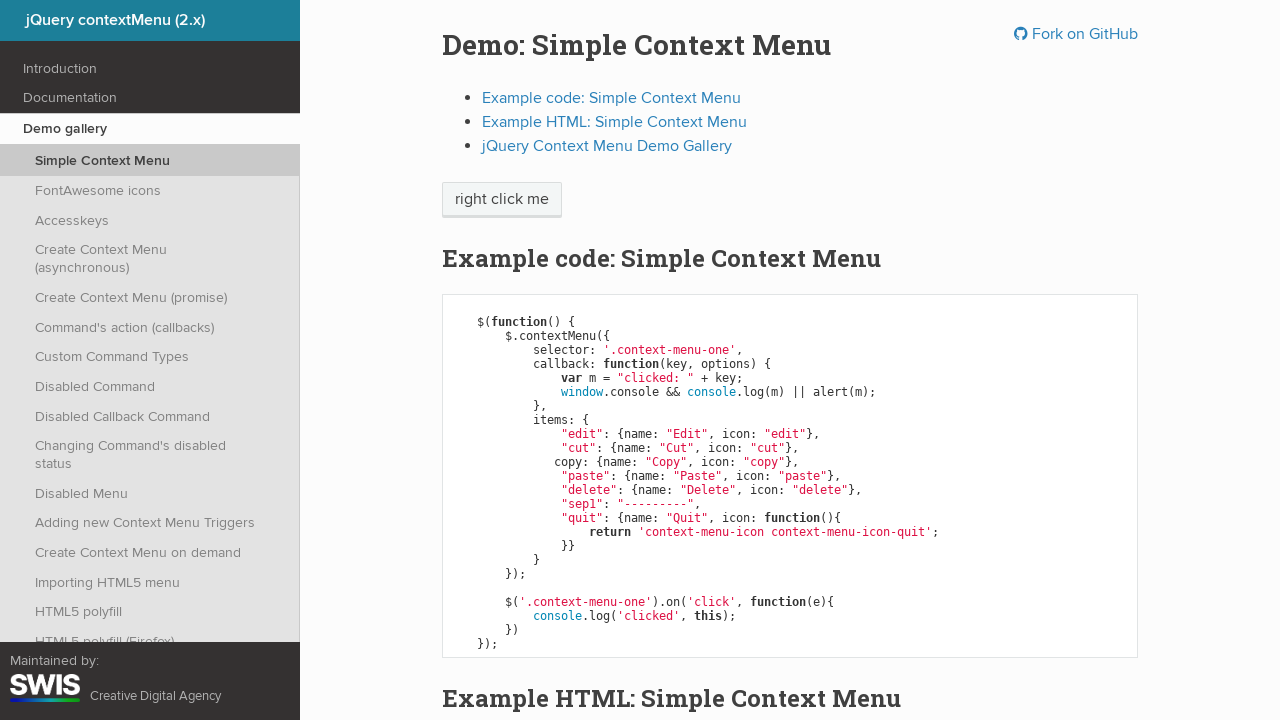

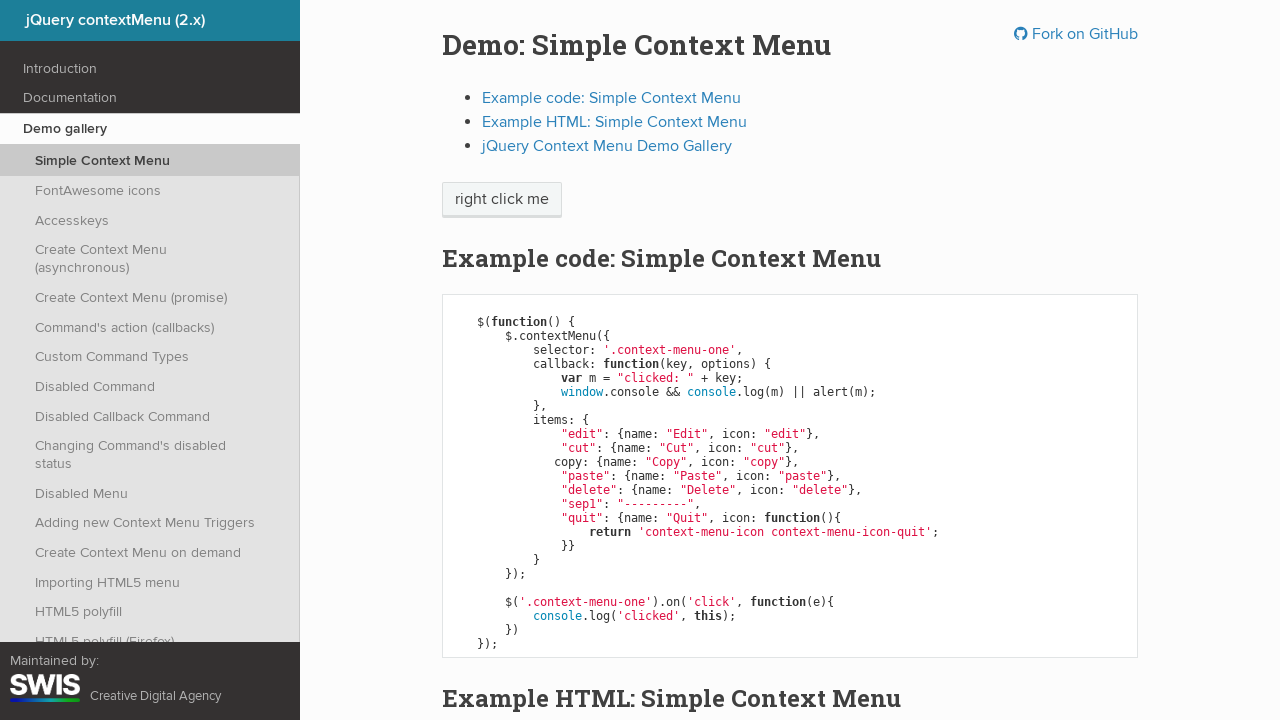